Tests element visibility by checking if a text field is displayed, entering text into it, and verifying it remains displayed on a practice automation page.

Starting URL: https://rahulshettyacademy.com/AutomationPractice/

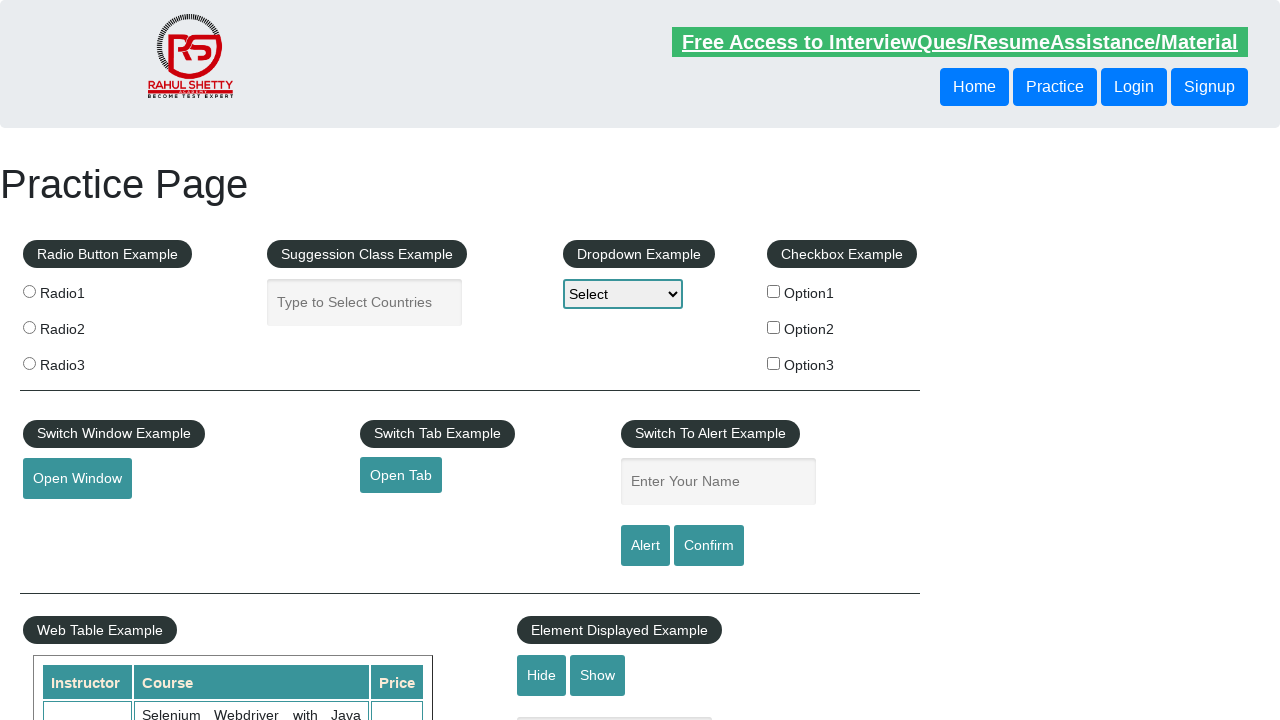

Waited for show-hide text field to load
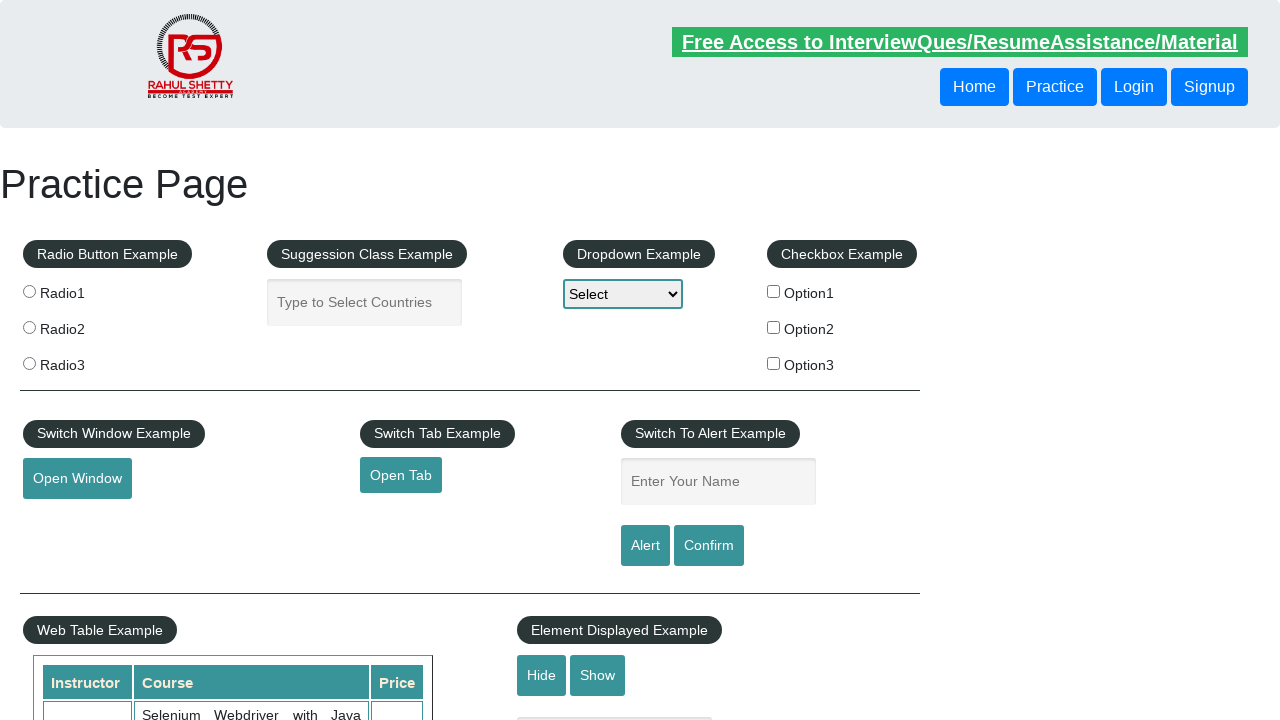

Checked initial visibility of show-hide field: True
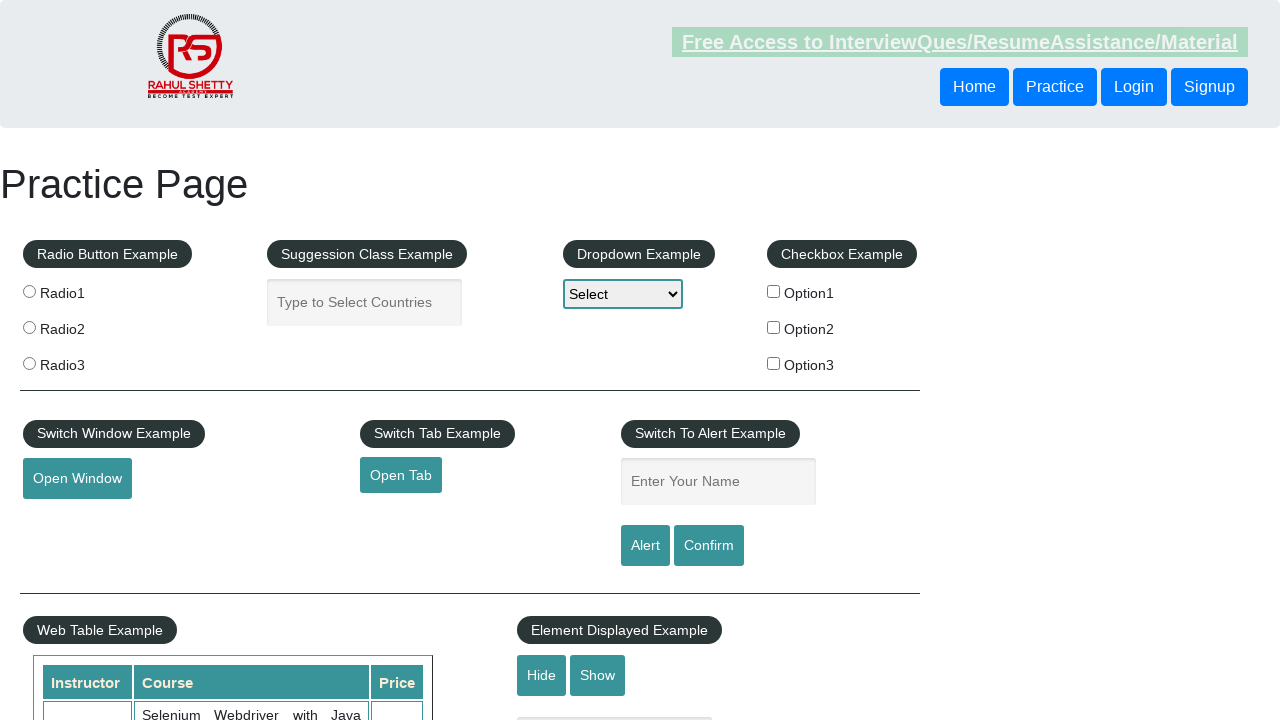

Entered 'testing' into the show-hide text field on input[name='show-hide']
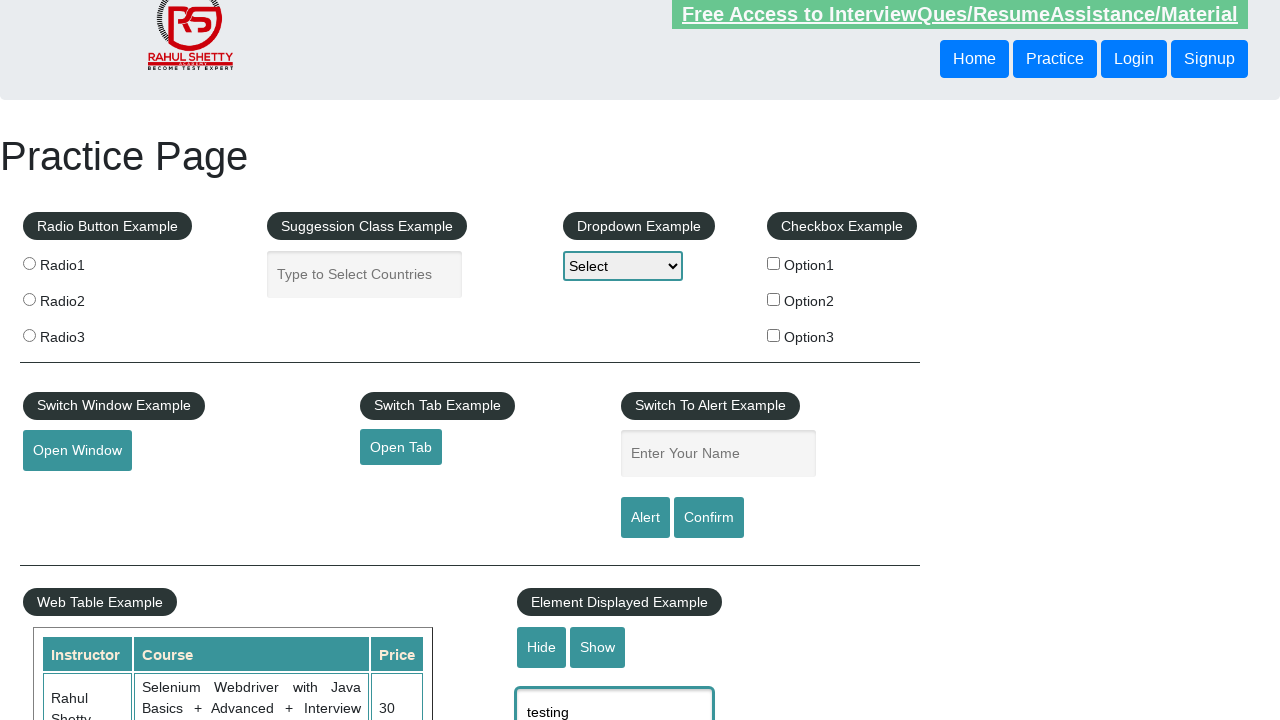

Checked visibility of show-hide field after entering text: True
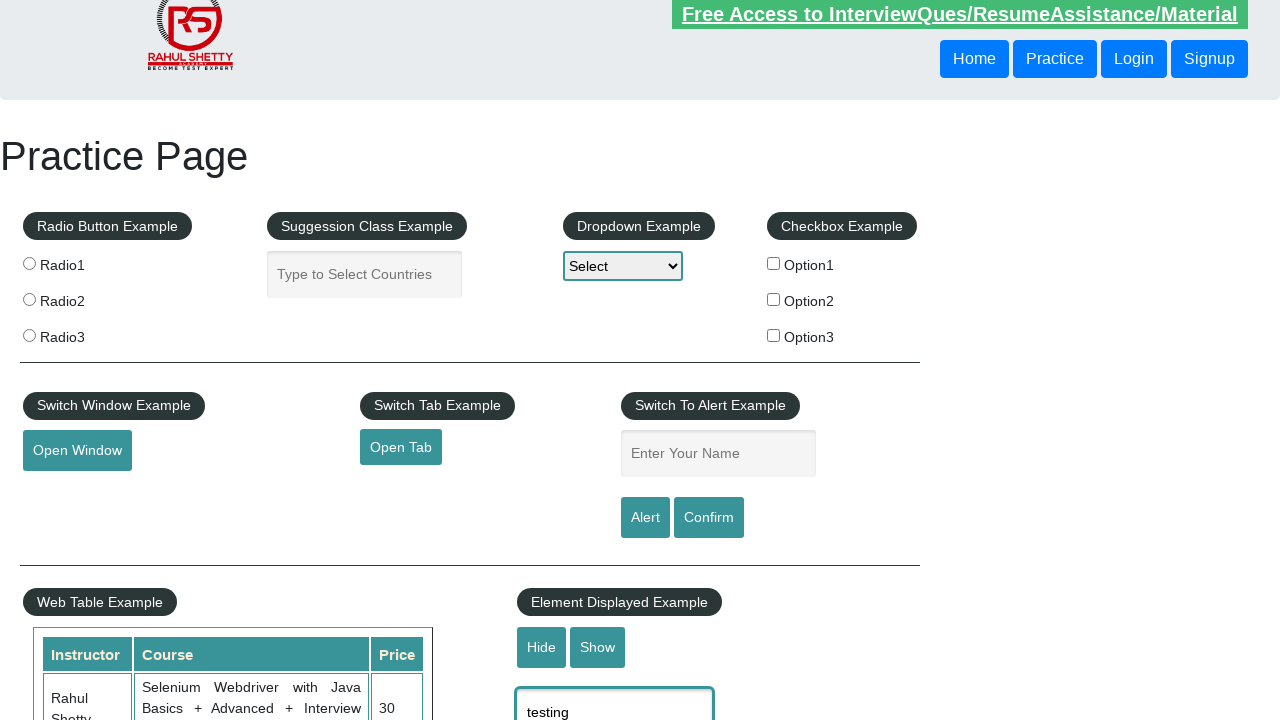

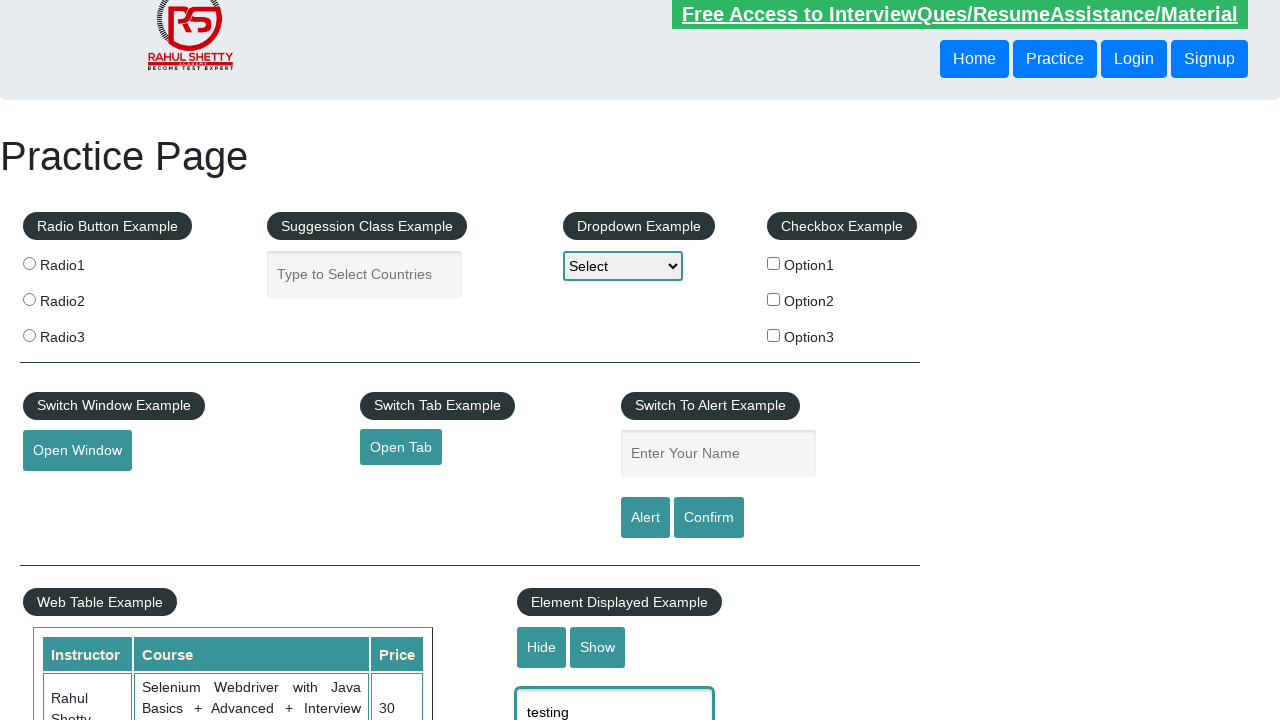